Tests negative flow by entering a string exceeding maximum character limit in the first name field and submitting

Starting URL: http://testingchallenges.thetestingmap.org/index.php

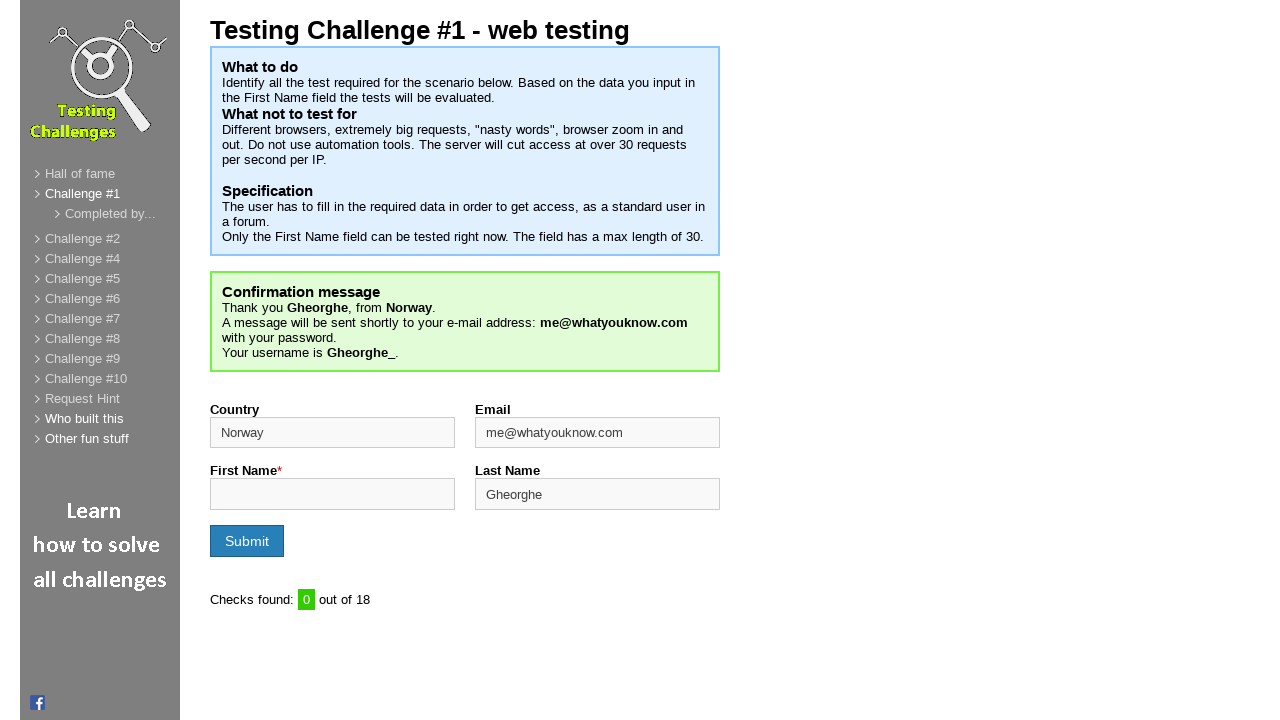

Filled first name field with string exceeding maximum character limit: 'supercalifragilisticexpialidocious' on input#firstname
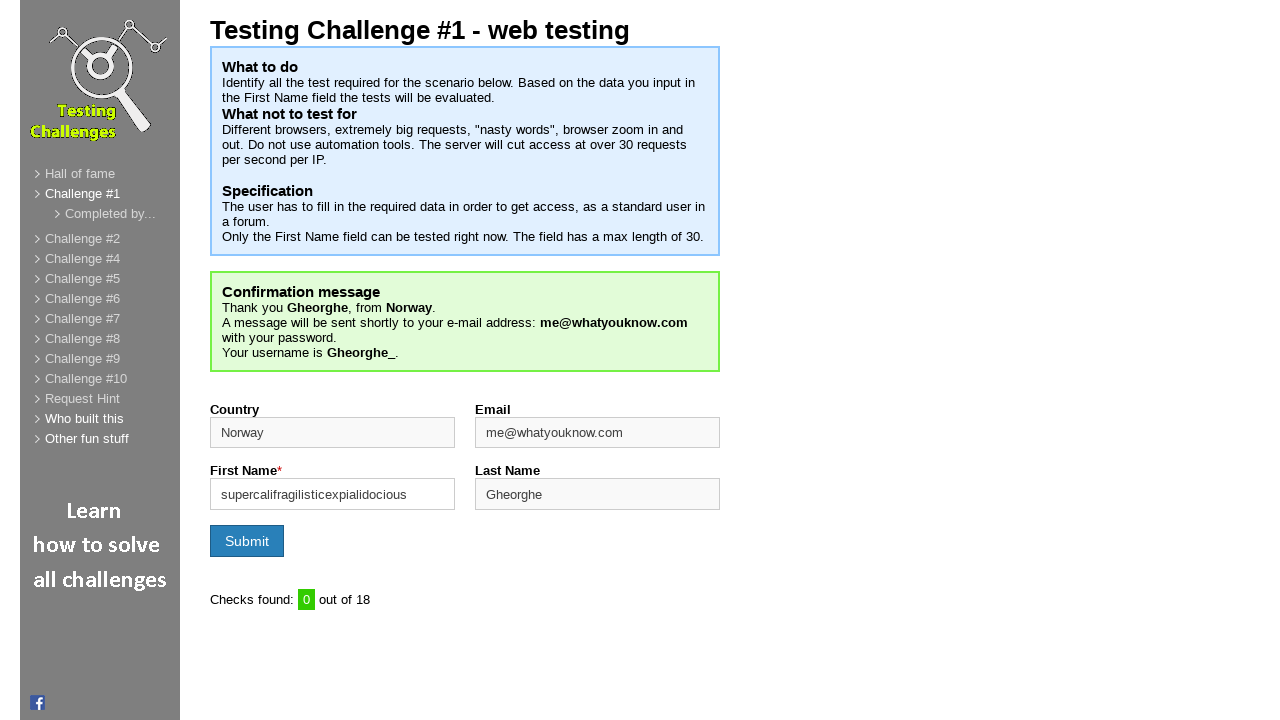

Clicked submit button to submit form with oversized first name at (247, 541) on input[type='submit']
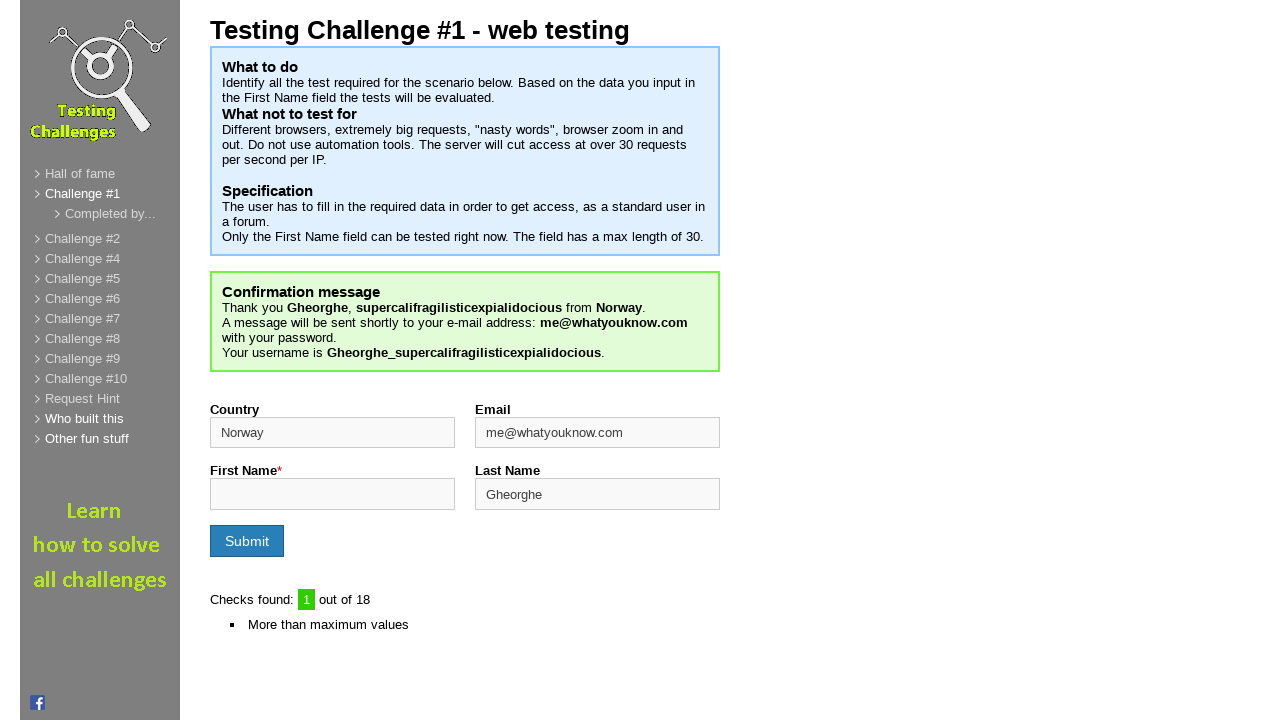

Values-tested counter element appeared on page
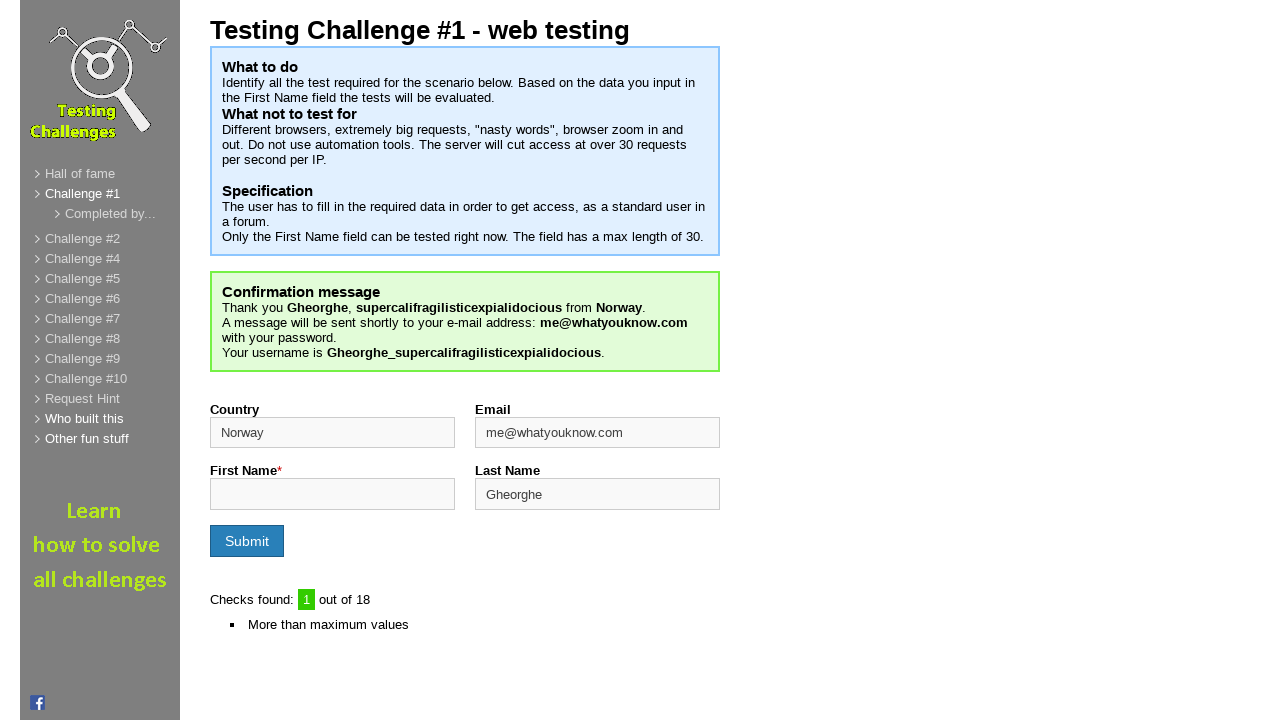

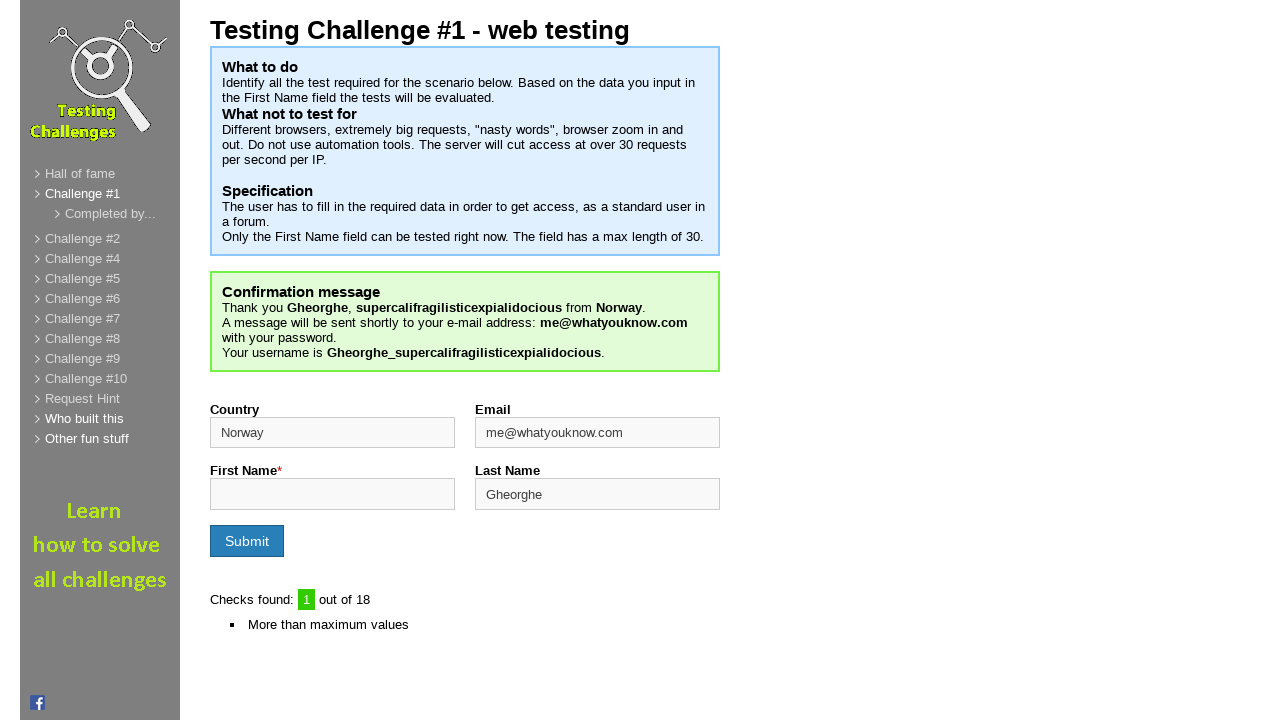